Tests that dismissing a confirm alert displays the correct cancellation message

Starting URL: https://demoqa.com/alerts

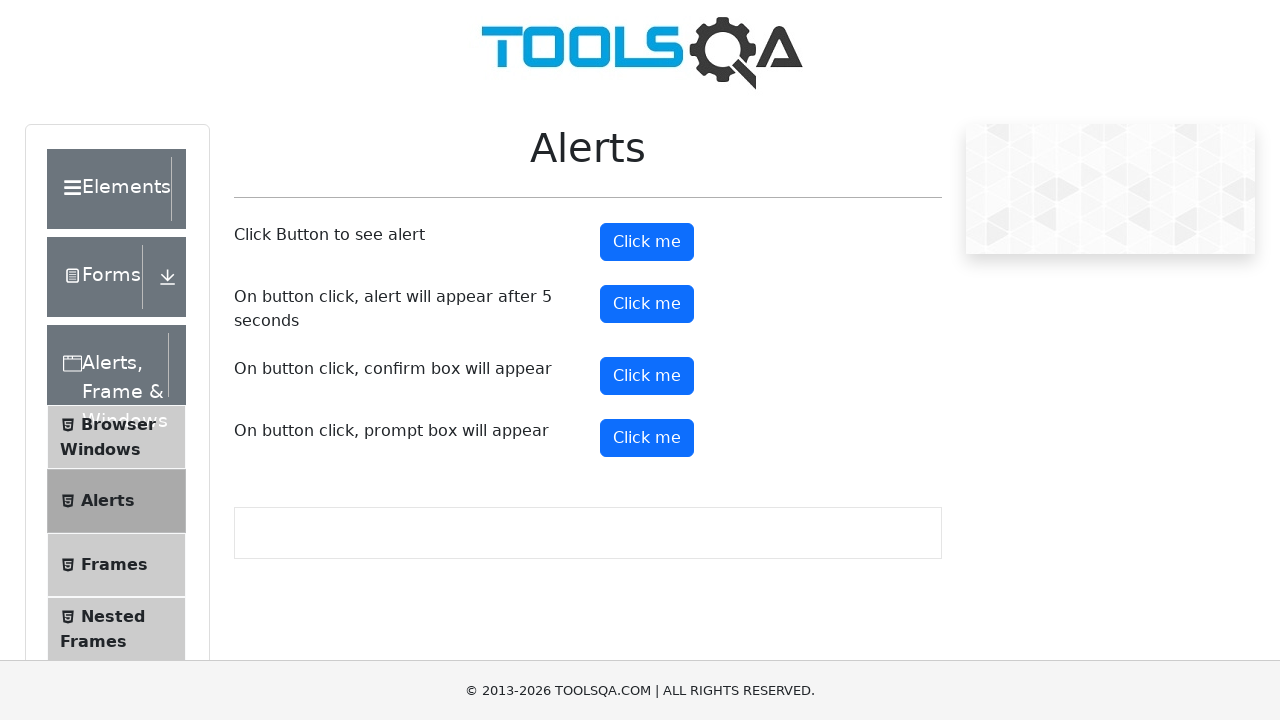

Set up dialog handler to dismiss confirm dialog
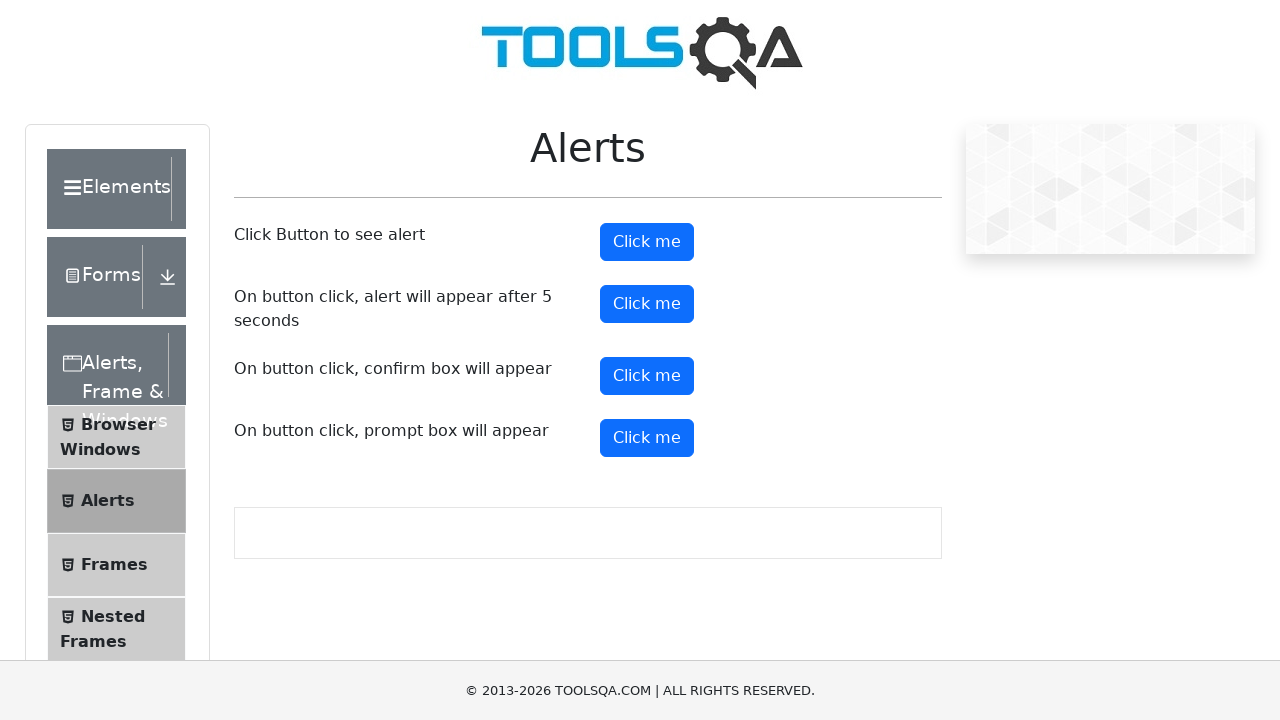

Clicked confirm button to trigger confirm dialog at (647, 376) on #confirmButton
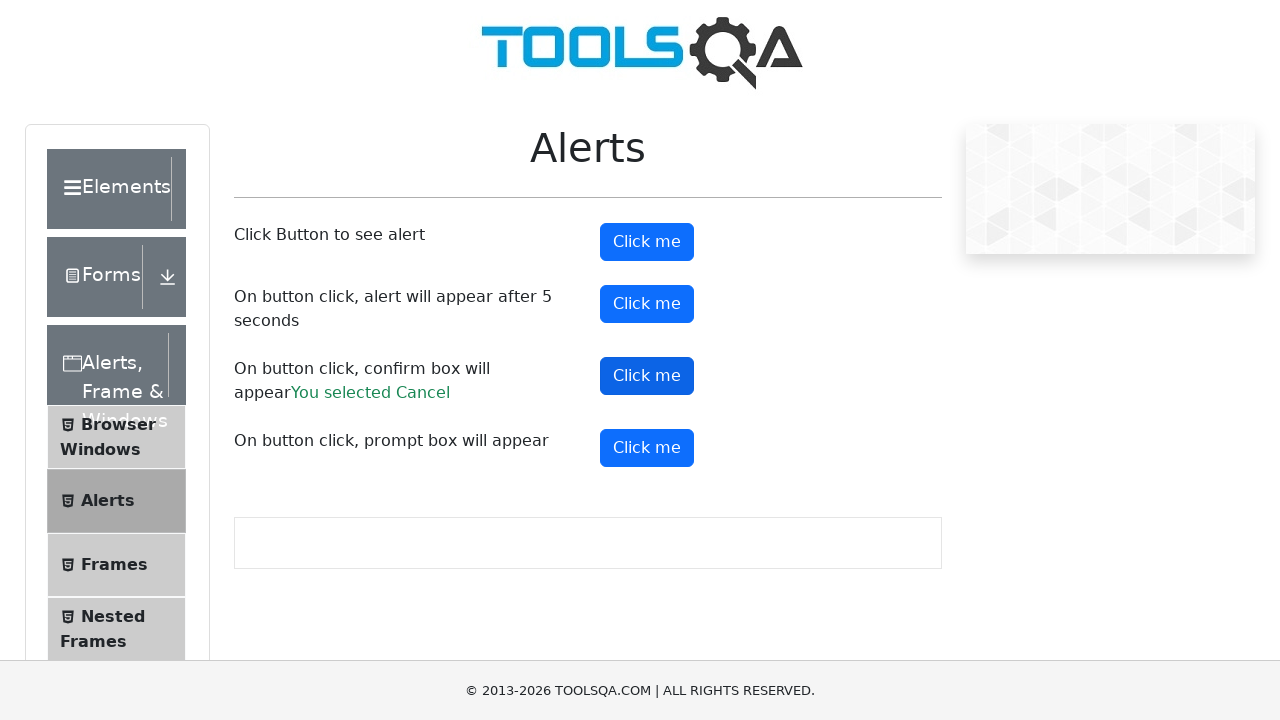

Confirm result message appeared on page
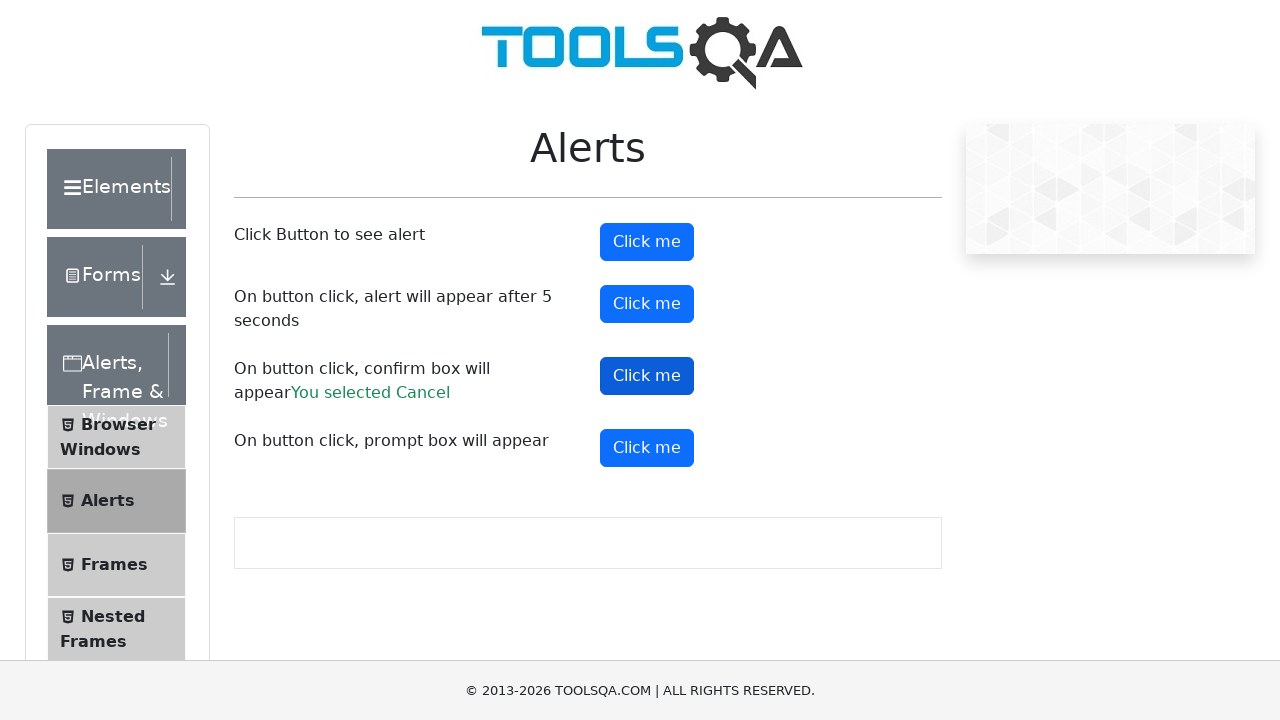

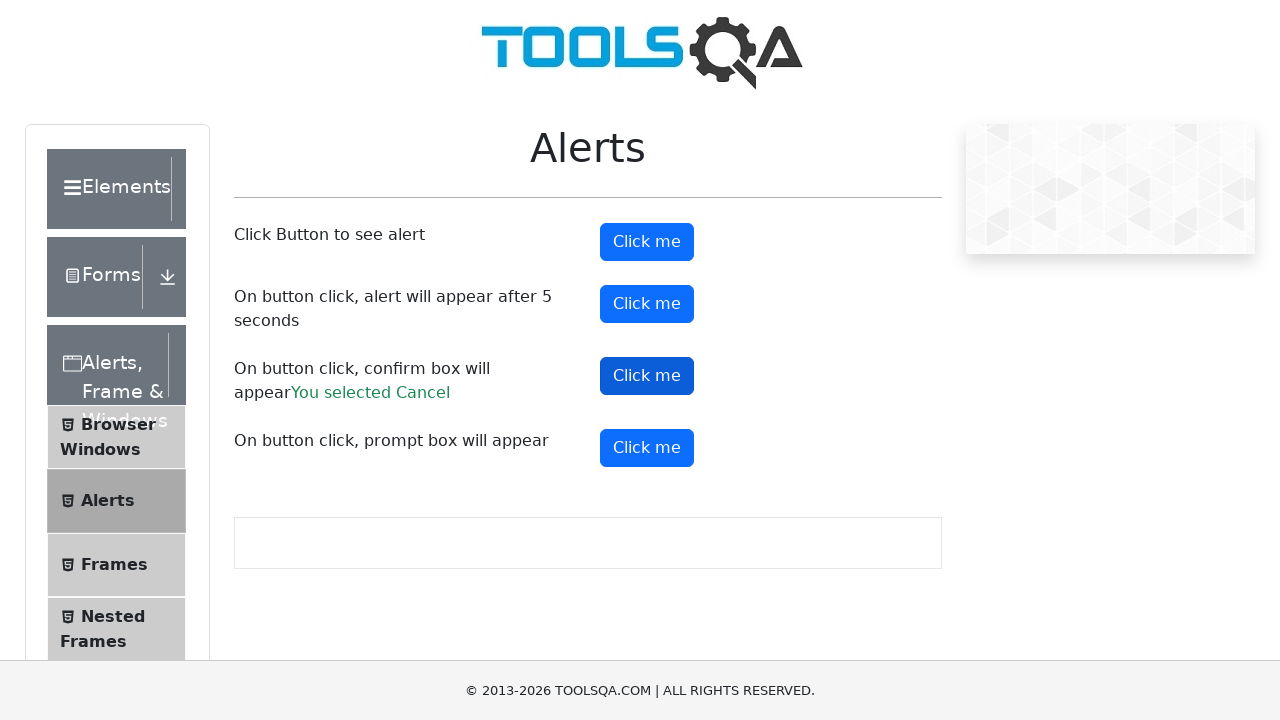